Tests clicking the Blocks navigation tab and verifies the Latest Blocks section appears

Starting URL: https://explorer.movementlabs.xyz/

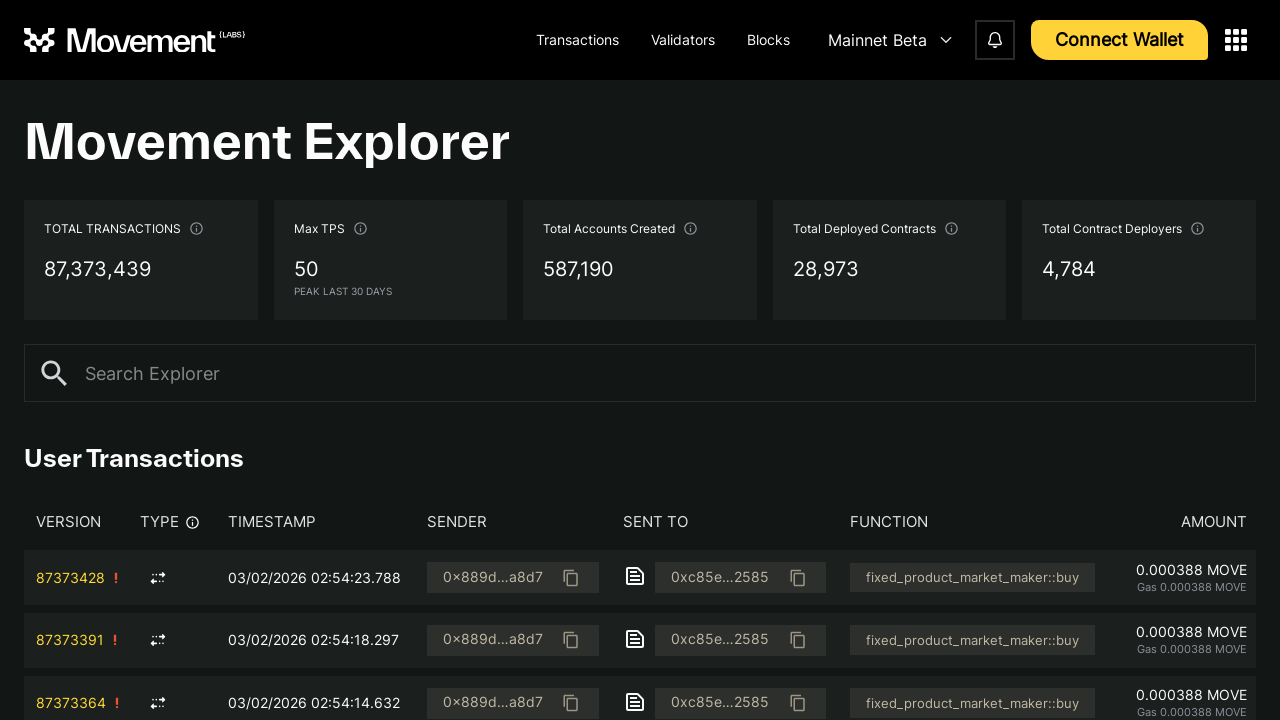

Clicked the Blocks navigation tab at (768, 40) on internal:text="Blocks"i
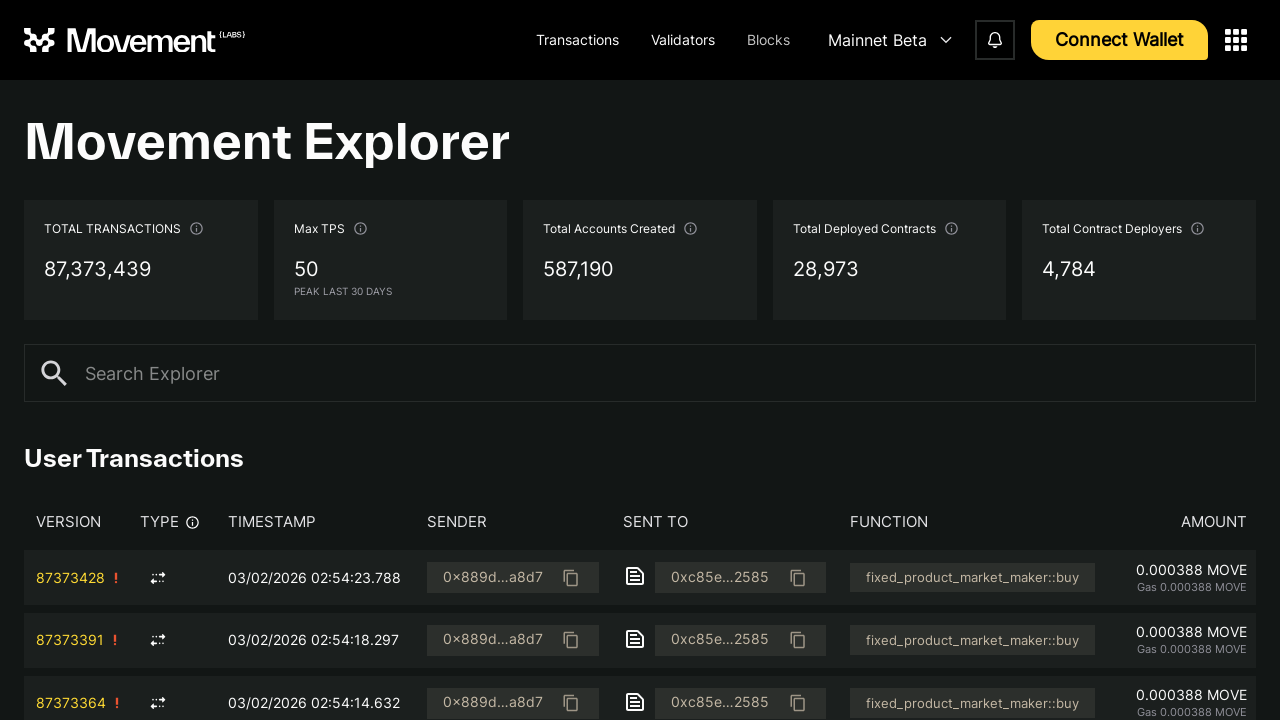

Latest Blocks section appeared
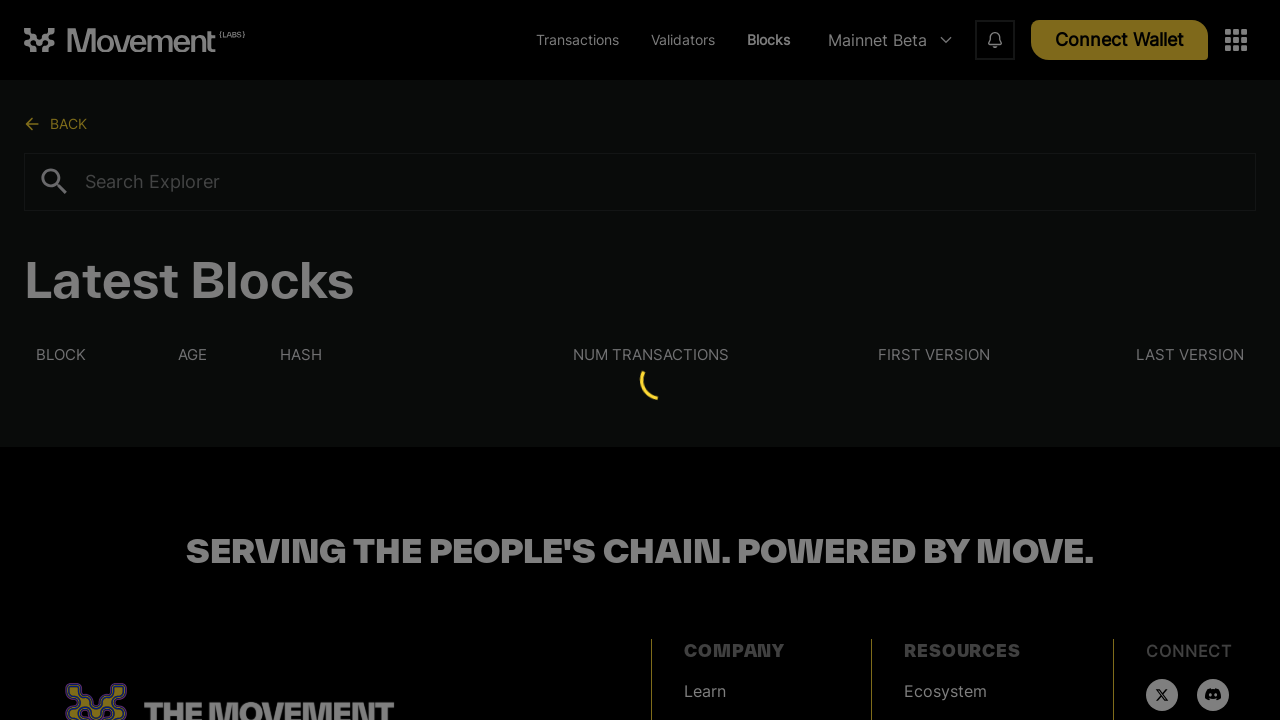

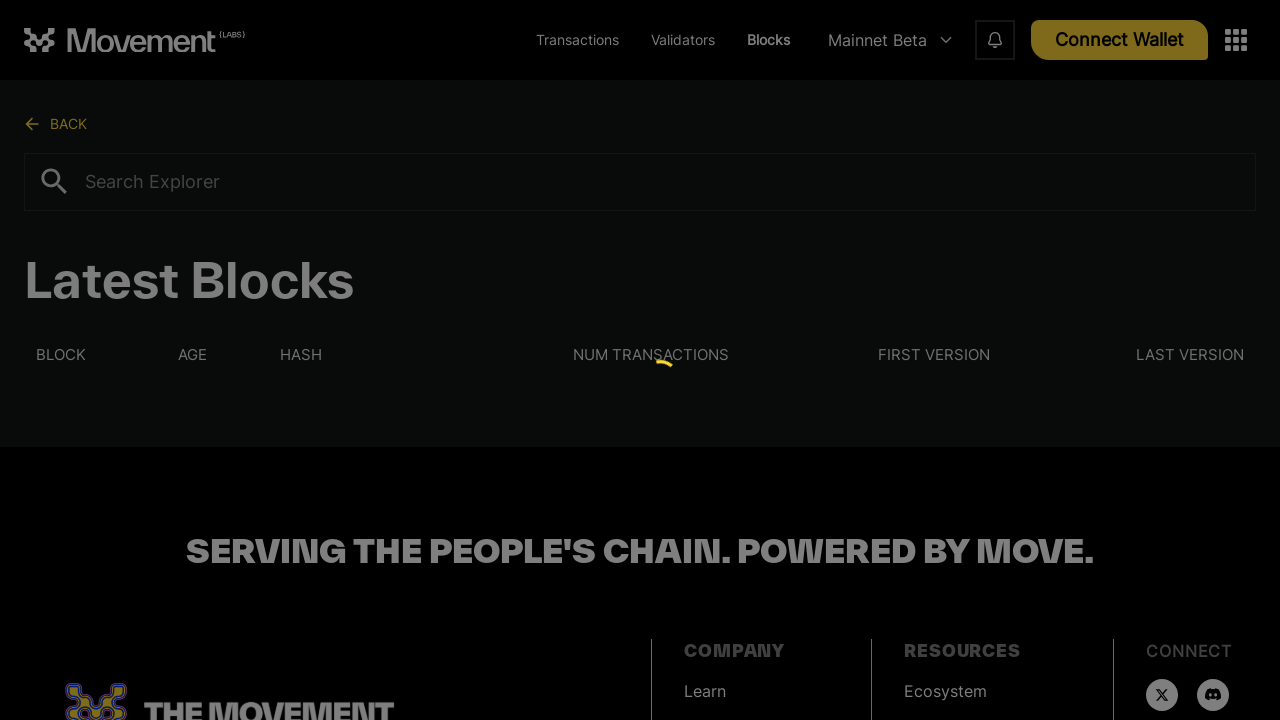